Tests browser alert functionality by clicking a button to trigger an OK/Cancel alert, dismissing it by clicking Cancel, and verifying the cancellation message is displayed.

Starting URL: https://demo.automationtesting.in/Alerts.html

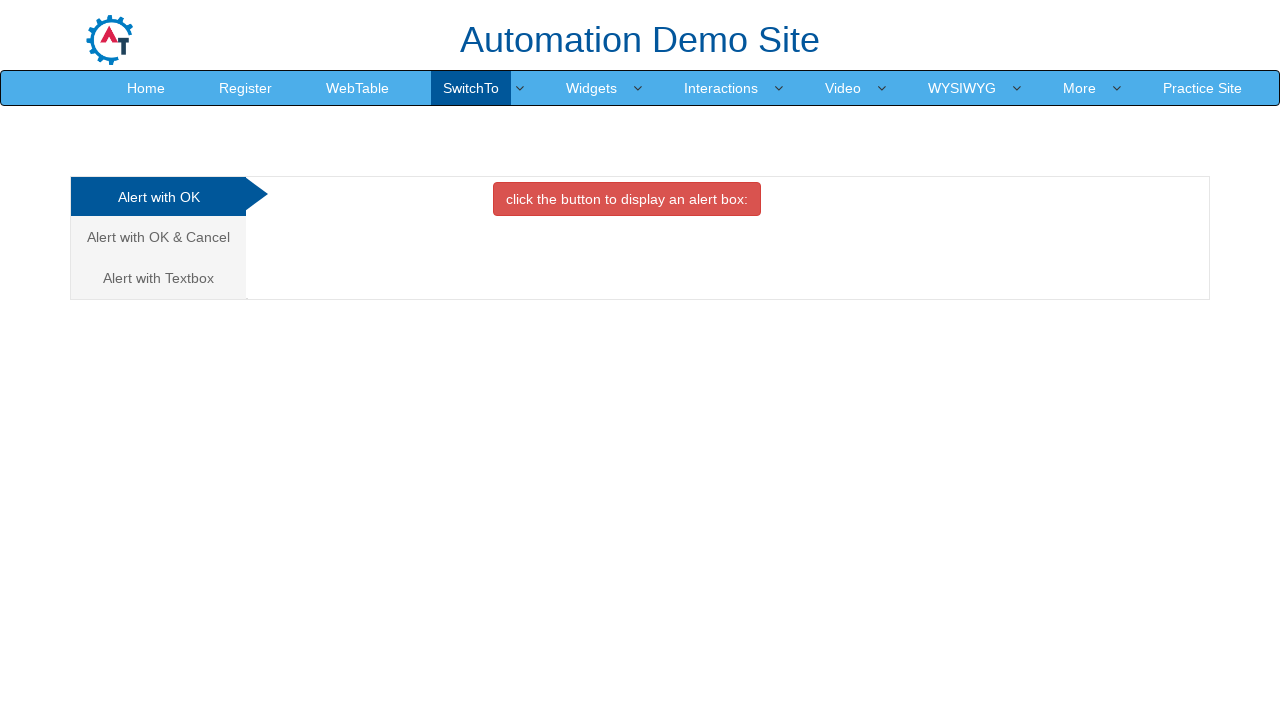

Clicked on 'Alert with OK & Cancel' tab at (158, 237) on xpath=//a[.='Alert with OK & Cancel ']
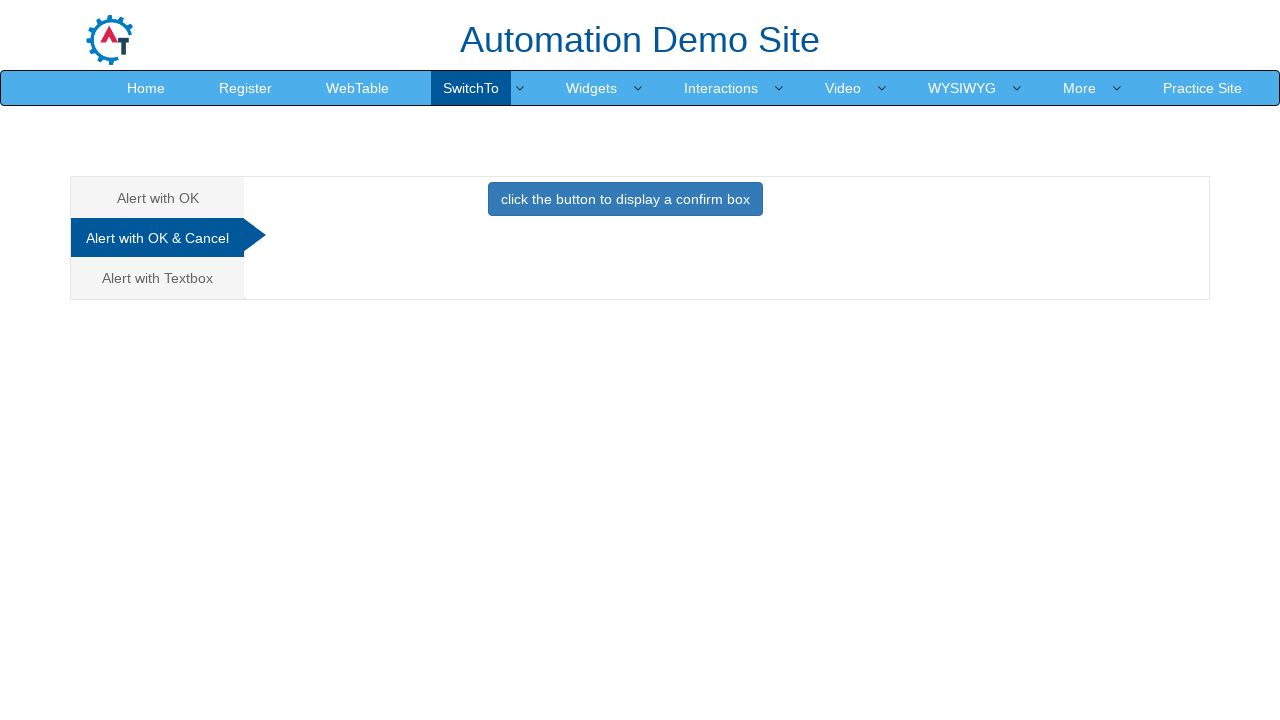

Set up dialog handler to dismiss alerts by clicking Cancel
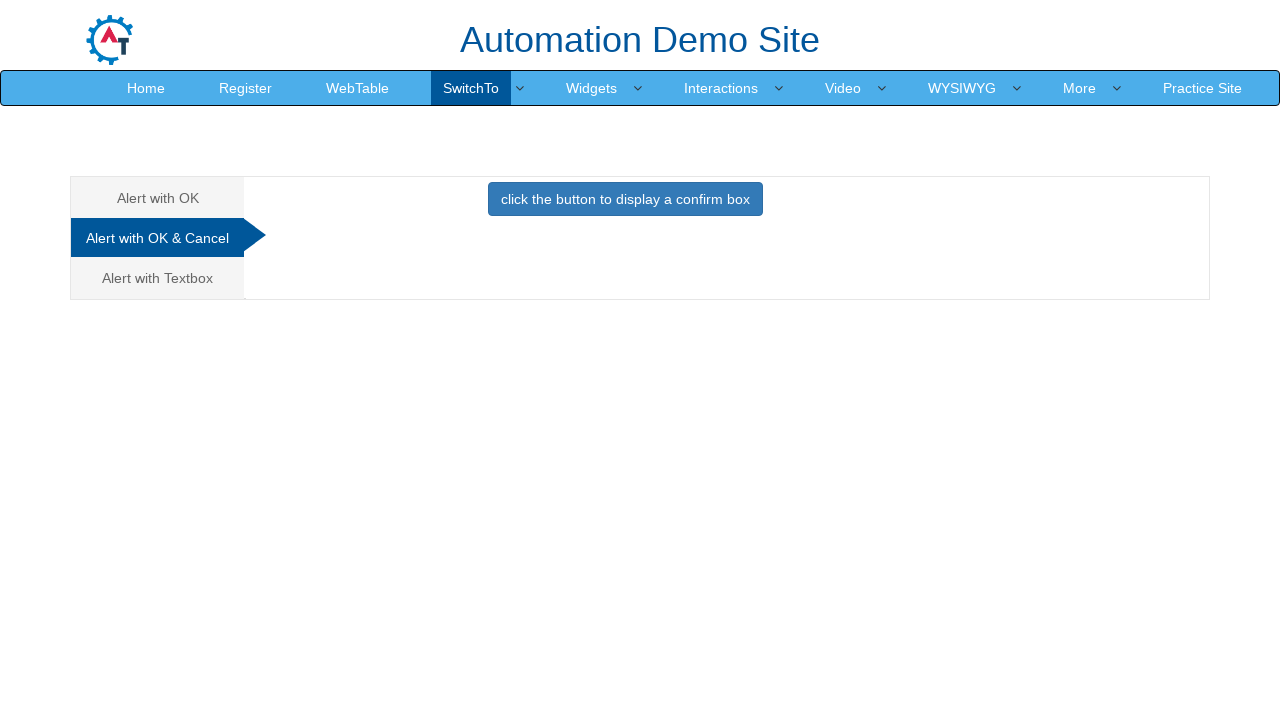

Clicked button to trigger the alert at (625, 199) on button.btn.btn-primary
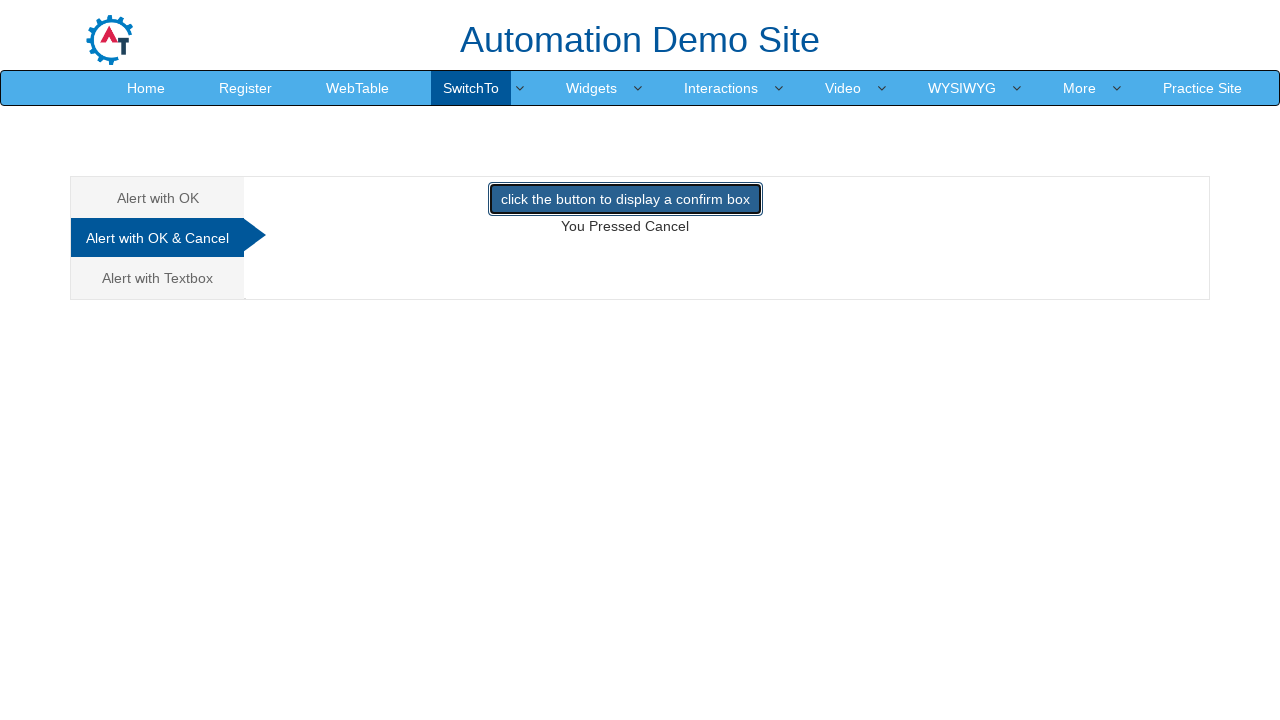

Verified cancellation message 'You Pressed Cancel' is displayed
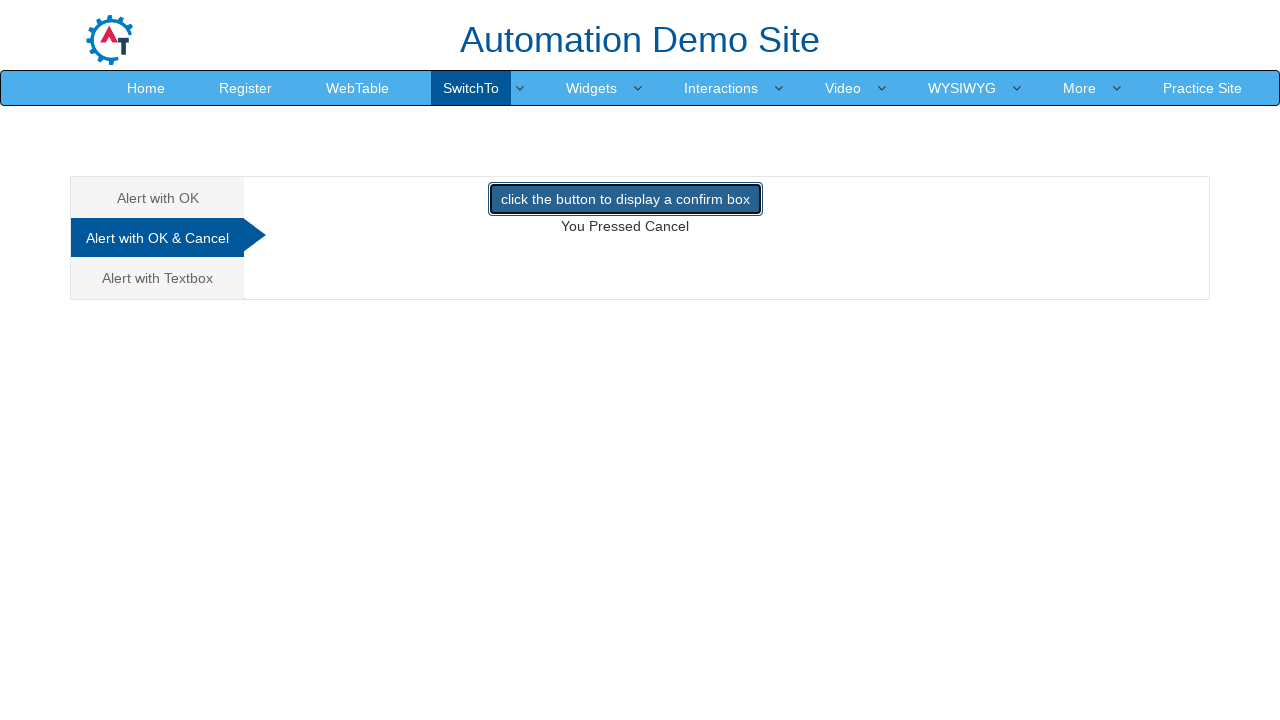

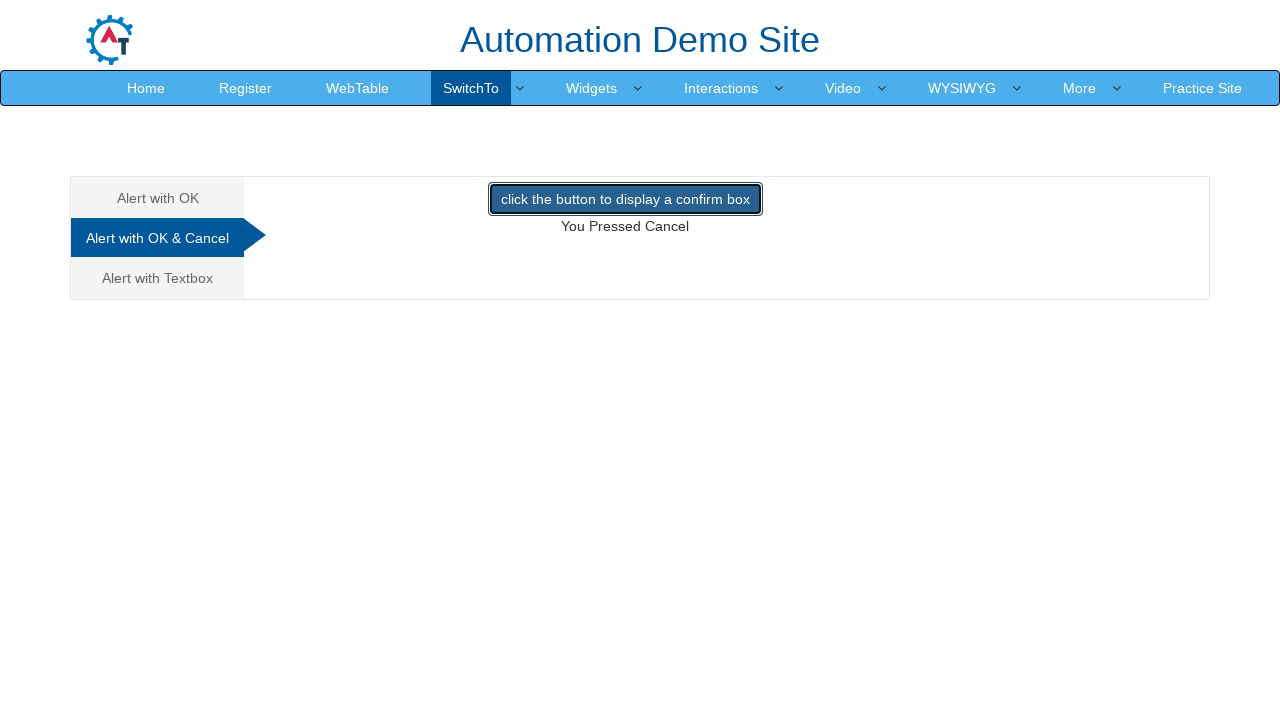